Navigates to a Smart Games puzzle game page and clicks through three main menu items in sequence

Starting URL: https://www.smartgameslive.com/en/games/roadblock

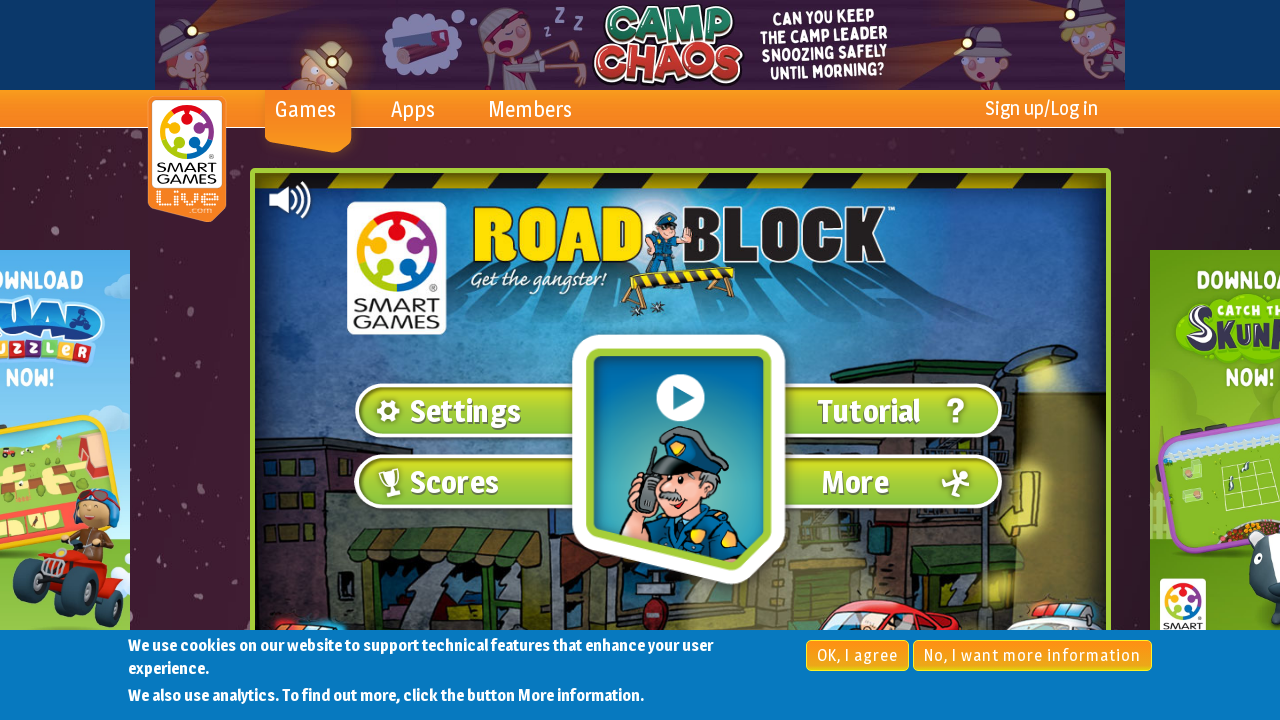

Navigated to Smart Games Roadblock puzzle game page
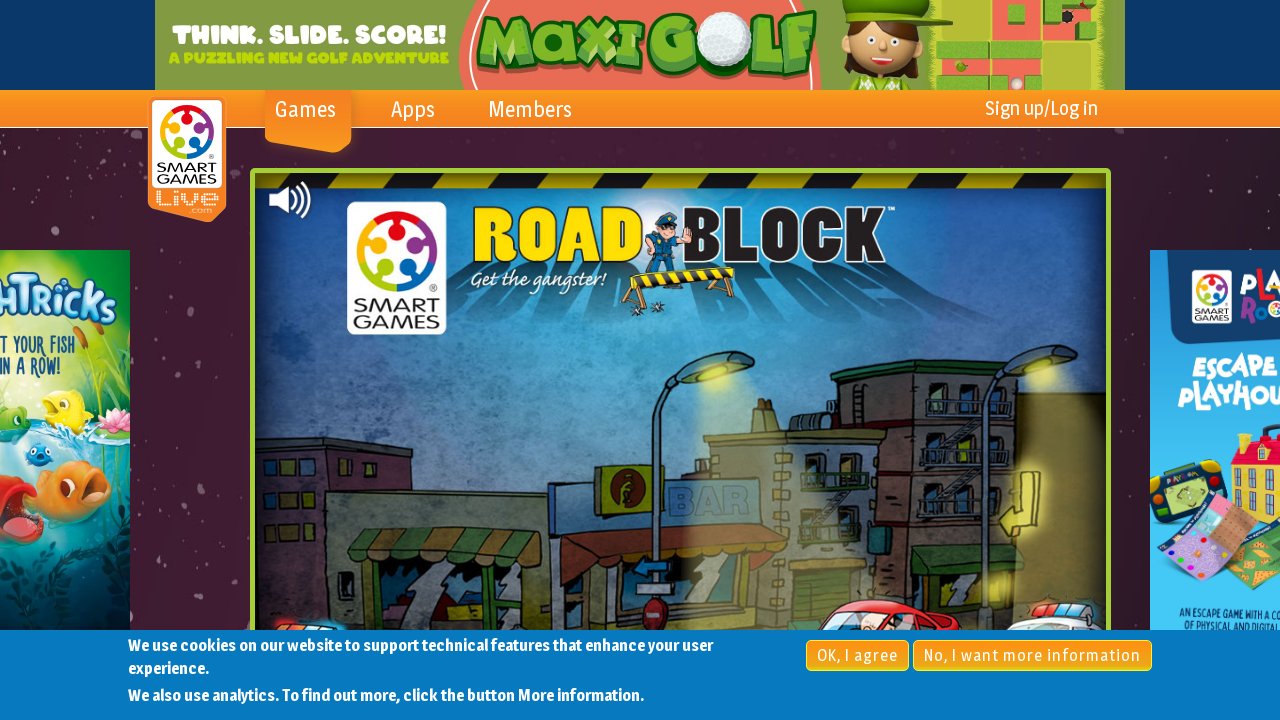

Clicked first main menu item at (322, 110) on xpath=//*[@id='main-menu']/li[1]/a
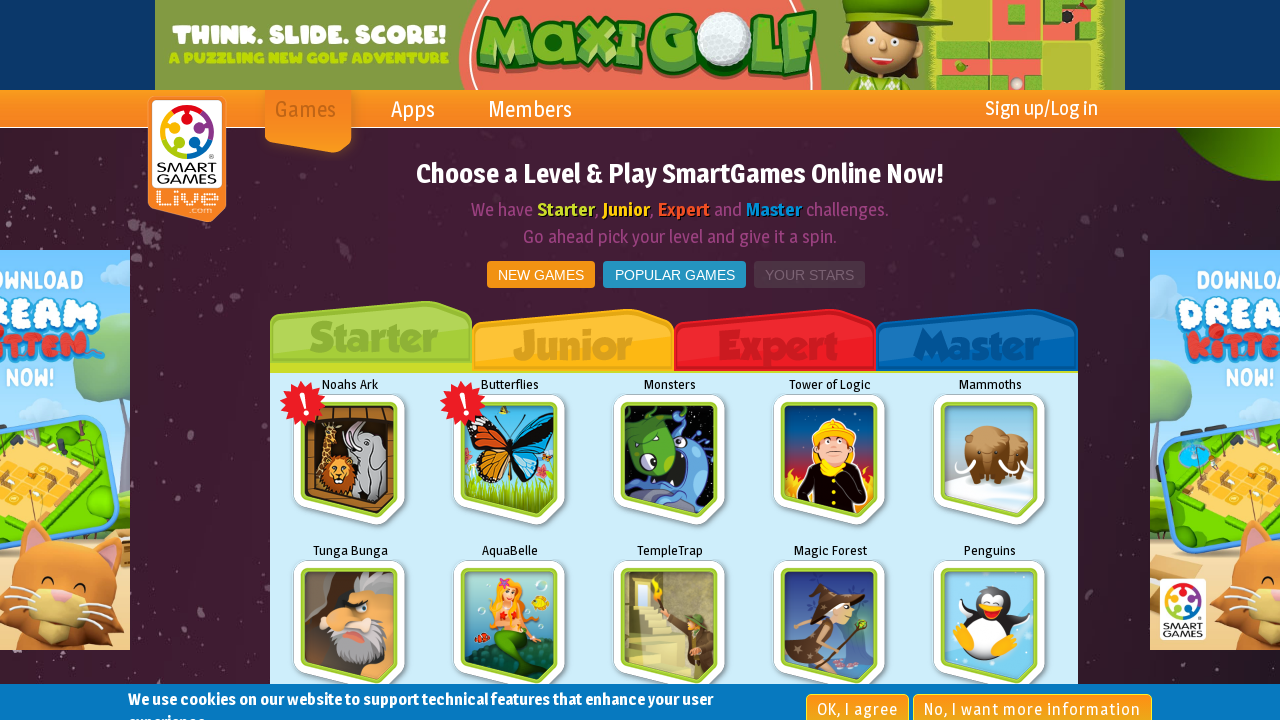

Clicked second main menu item at (434, 110) on xpath=//*[@id='main-menu']/li[2]/a
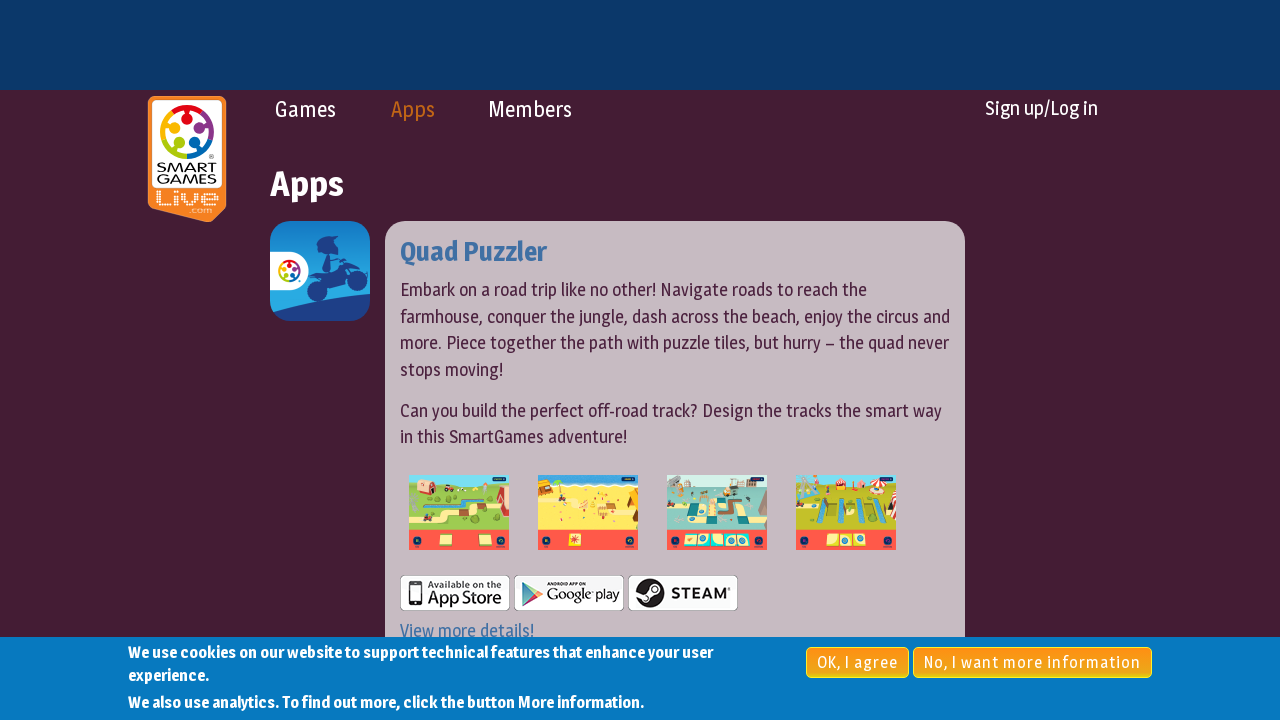

Clicked third main menu item at (551, 110) on xpath=//*[@id='main-menu']/li[3]/a
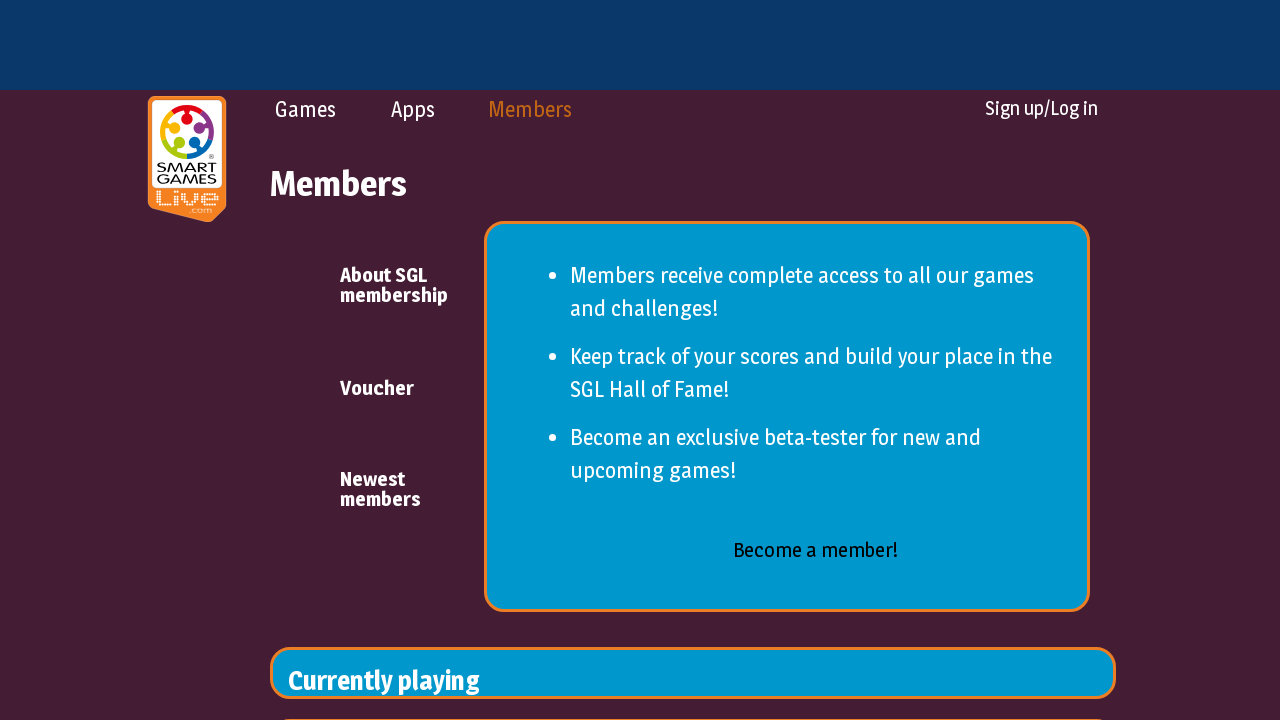

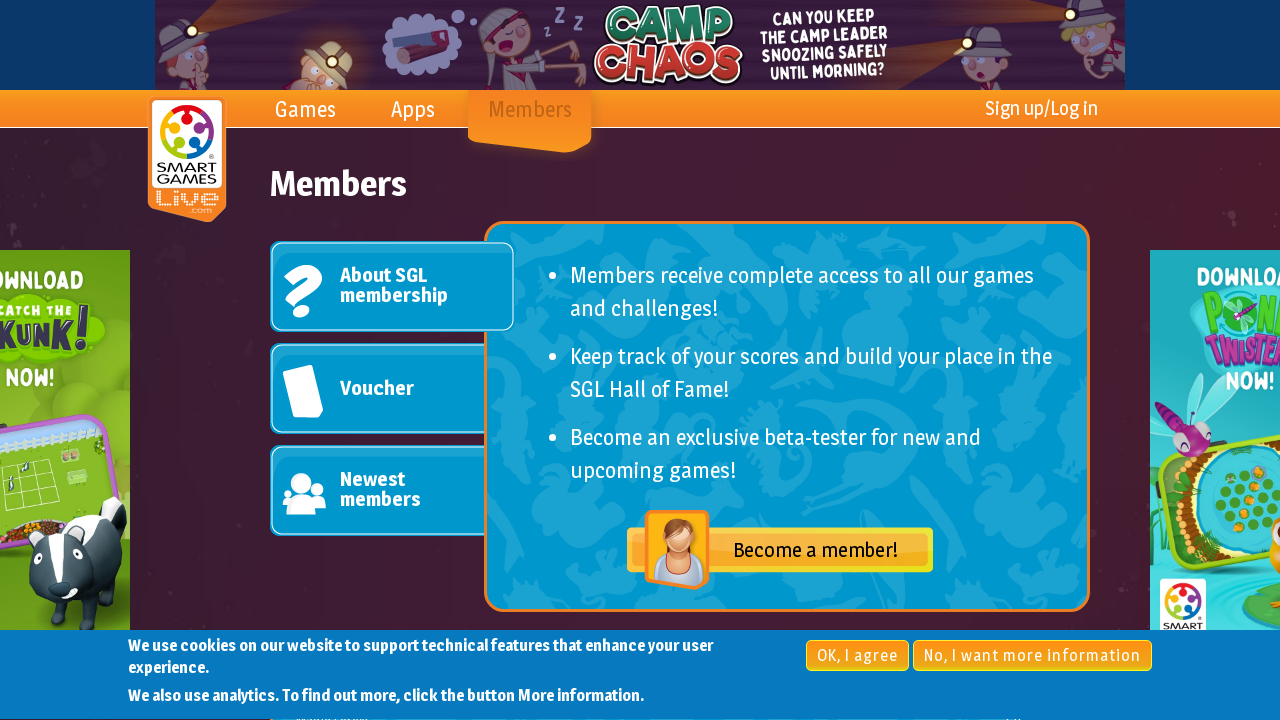